Tests password validation by entering a password shorter than the minimum length requirement

Starting URL: https://alada.vn/tai-khoan/dang-ky.html

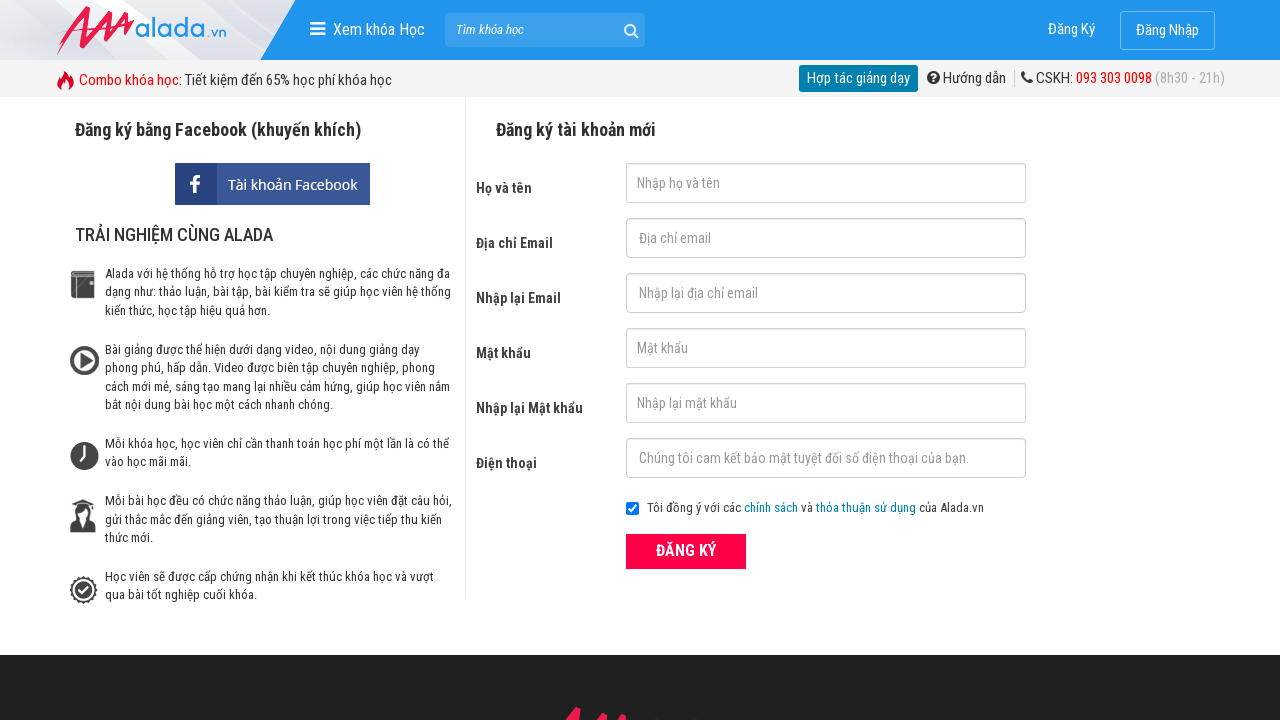

Filled first name field with 'Leo Nguyen' on #txtFirstname
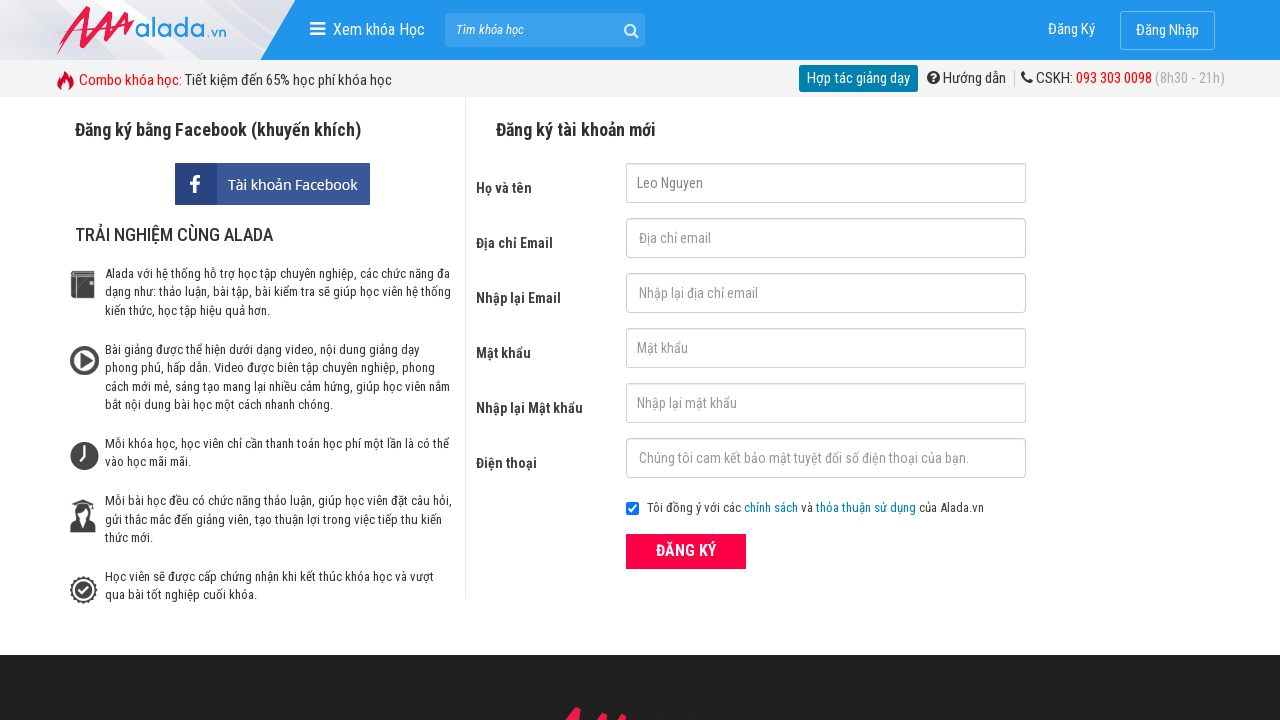

Filled email field with 'thangnguyen.tsp@gmail.com' on #txtEmail
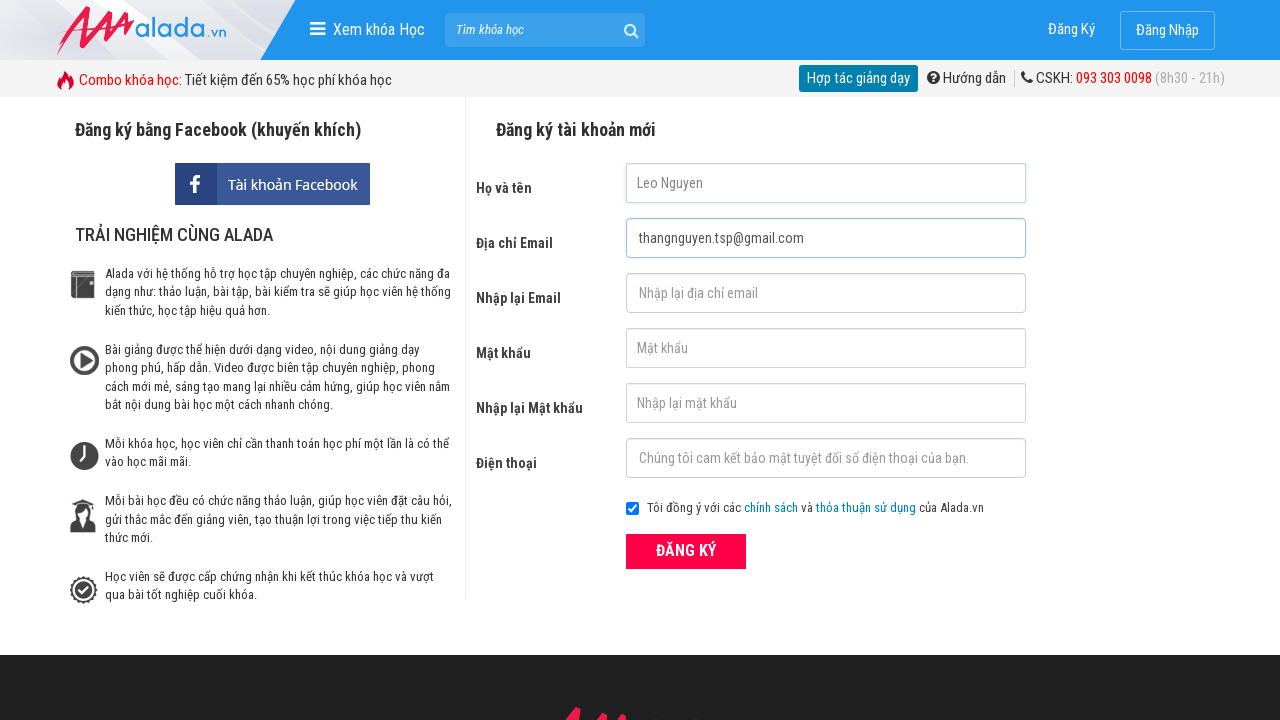

Filled confirm email field with 'thangnguyen.tsp@gmail.com' on #txtCEmail
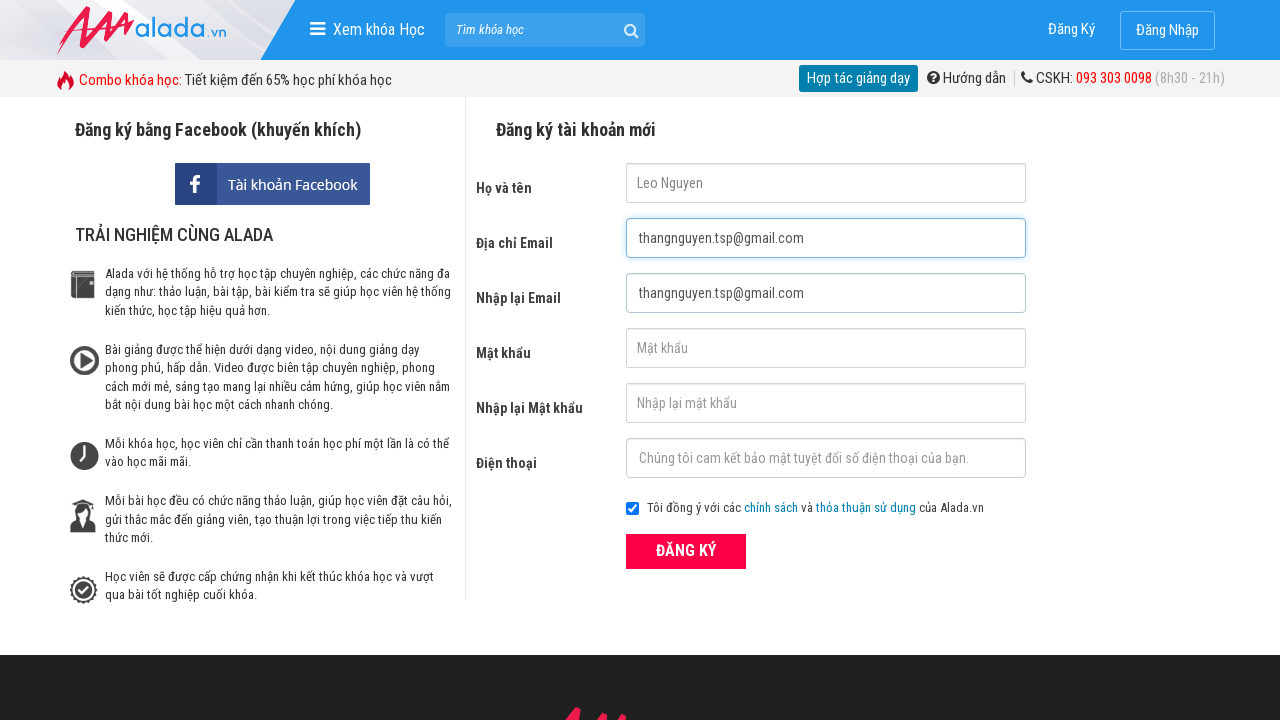

Filled password field with short password '12345' (below minimum length) on #txtPassword
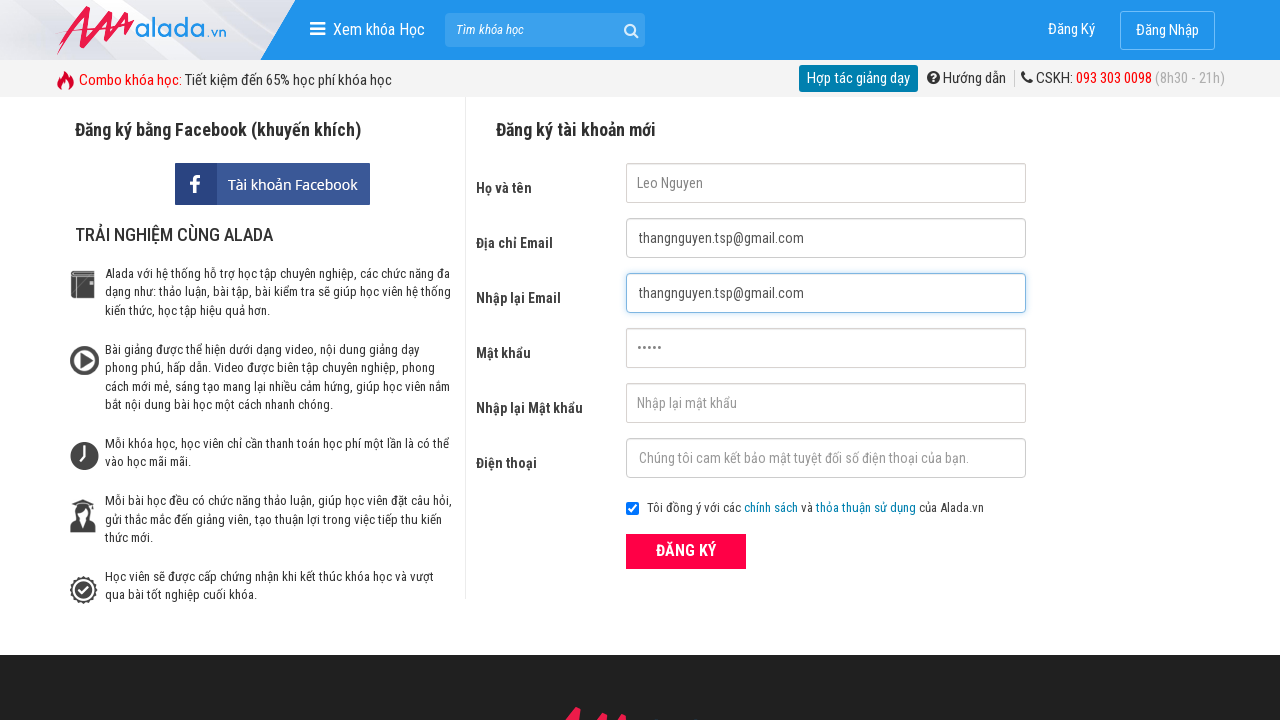

Filled confirm password field with '12345' on #txtCPassword
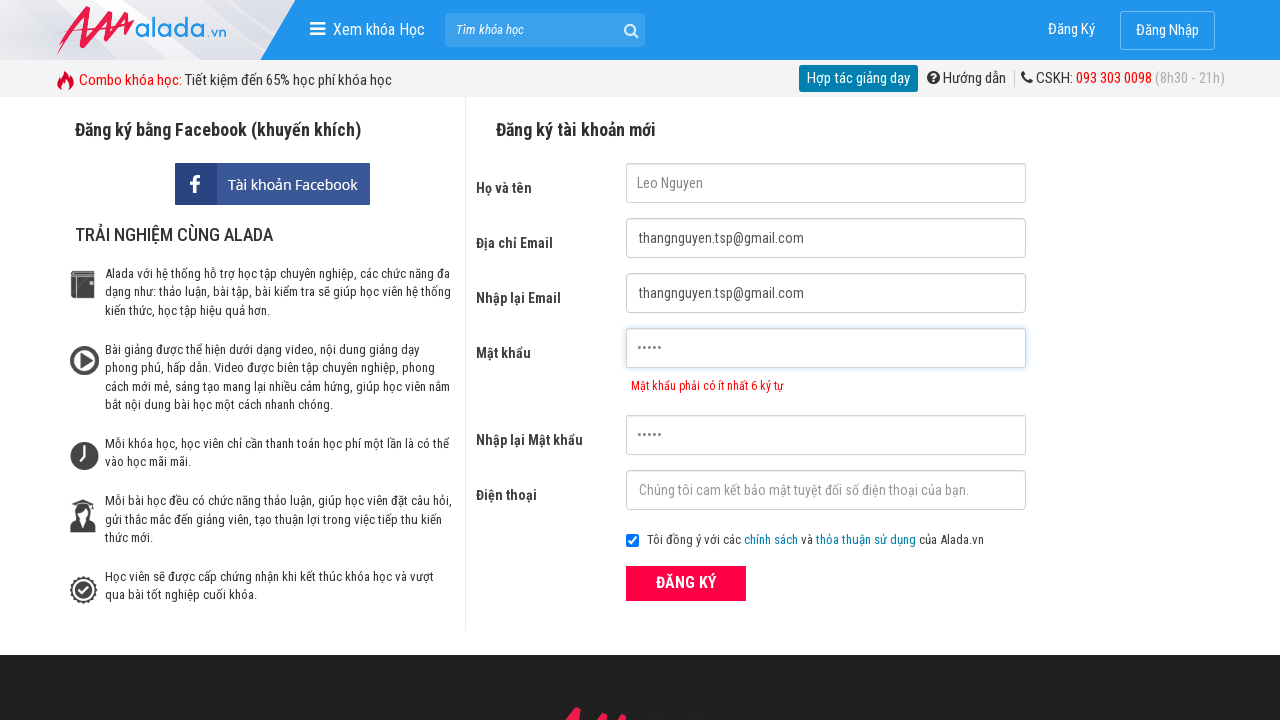

Filled phone field with '0999888555' on #txtPhone
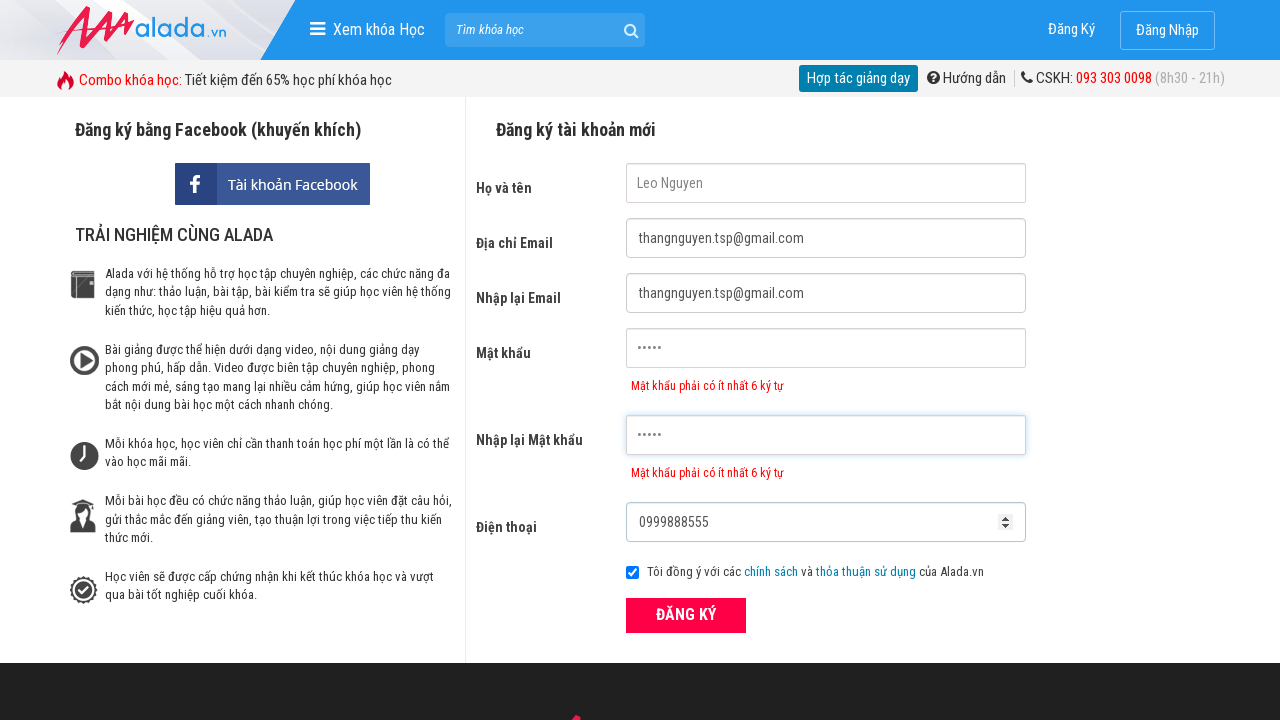

Clicked ĐĂNG KÝ (Register) submit button at (686, 615) on xpath=//button[text()='ĐĂNG KÝ' and @type='submit']
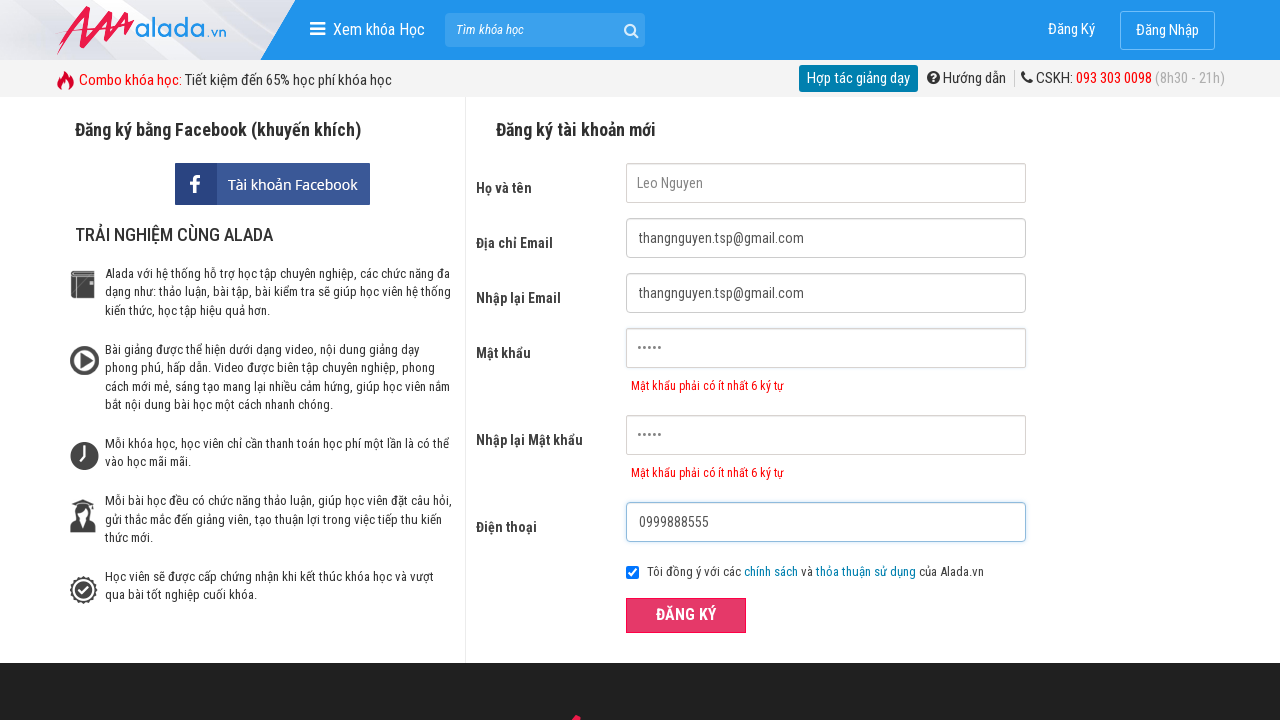

Password error message appeared, validating password length requirement
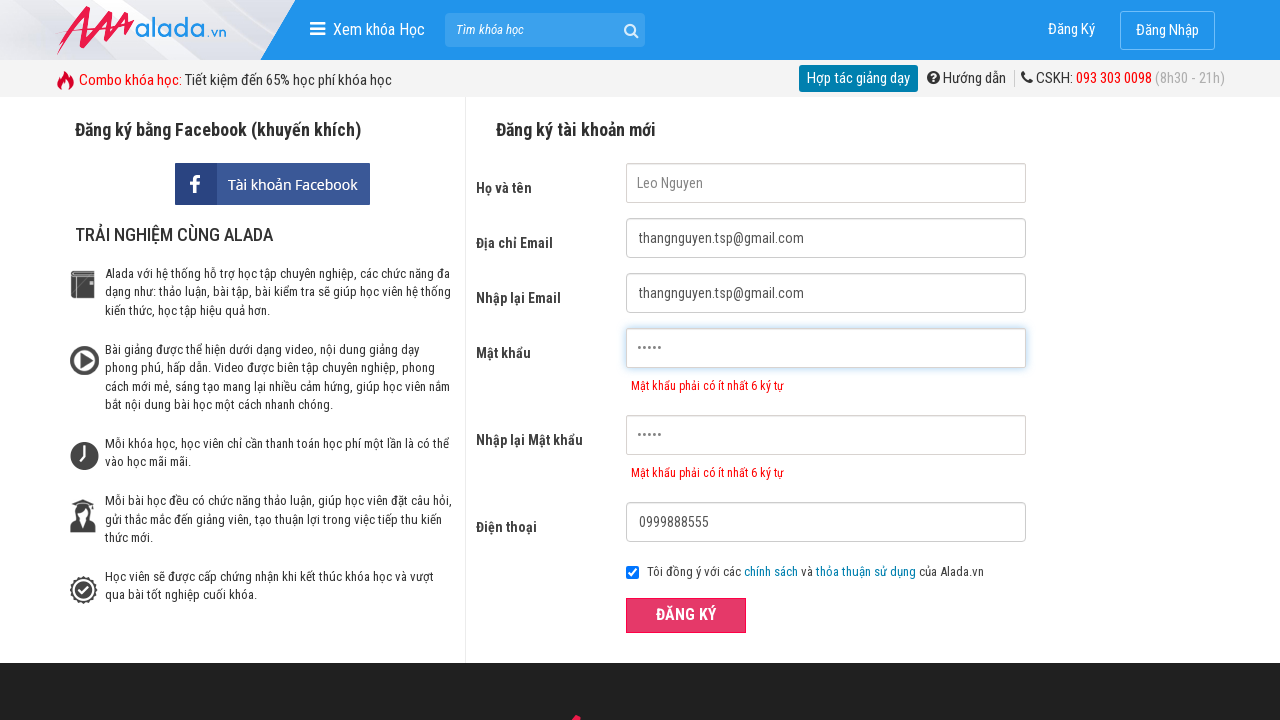

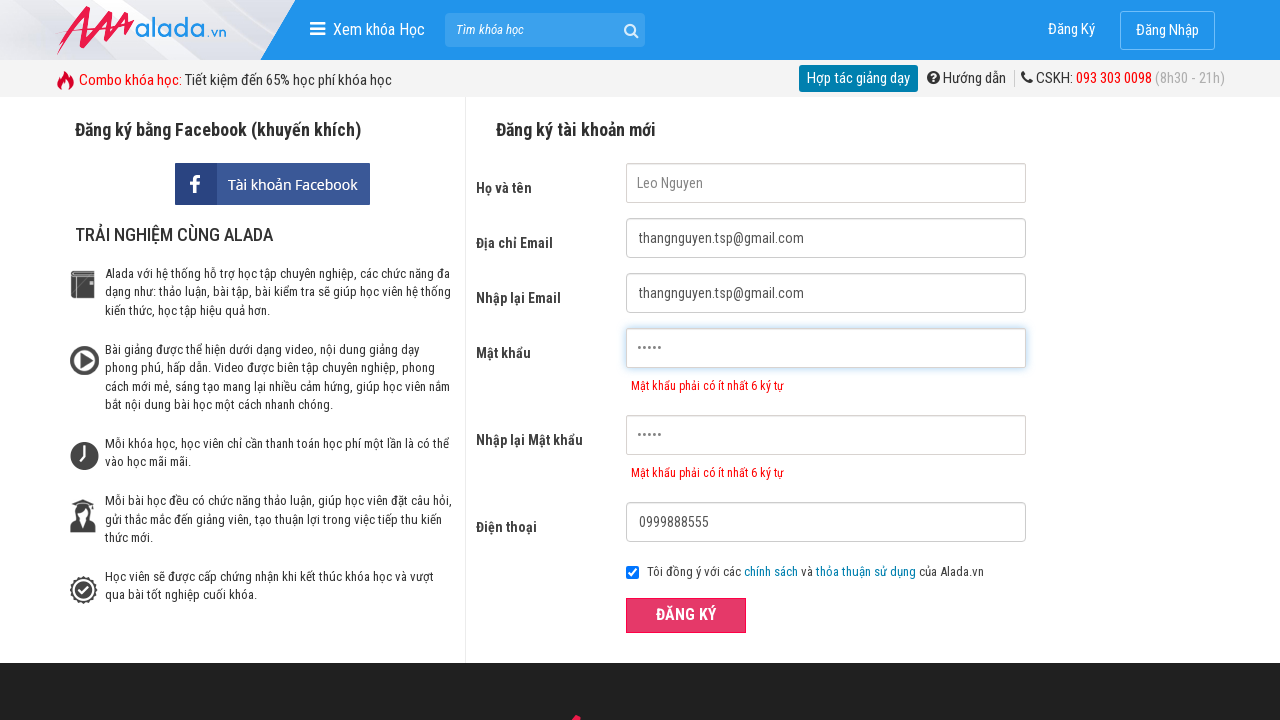